Tests alert handling by triggering alerts, accepting and dismissing them

Starting URL: https://rahulshettyacademy.com/AutomationPractice/

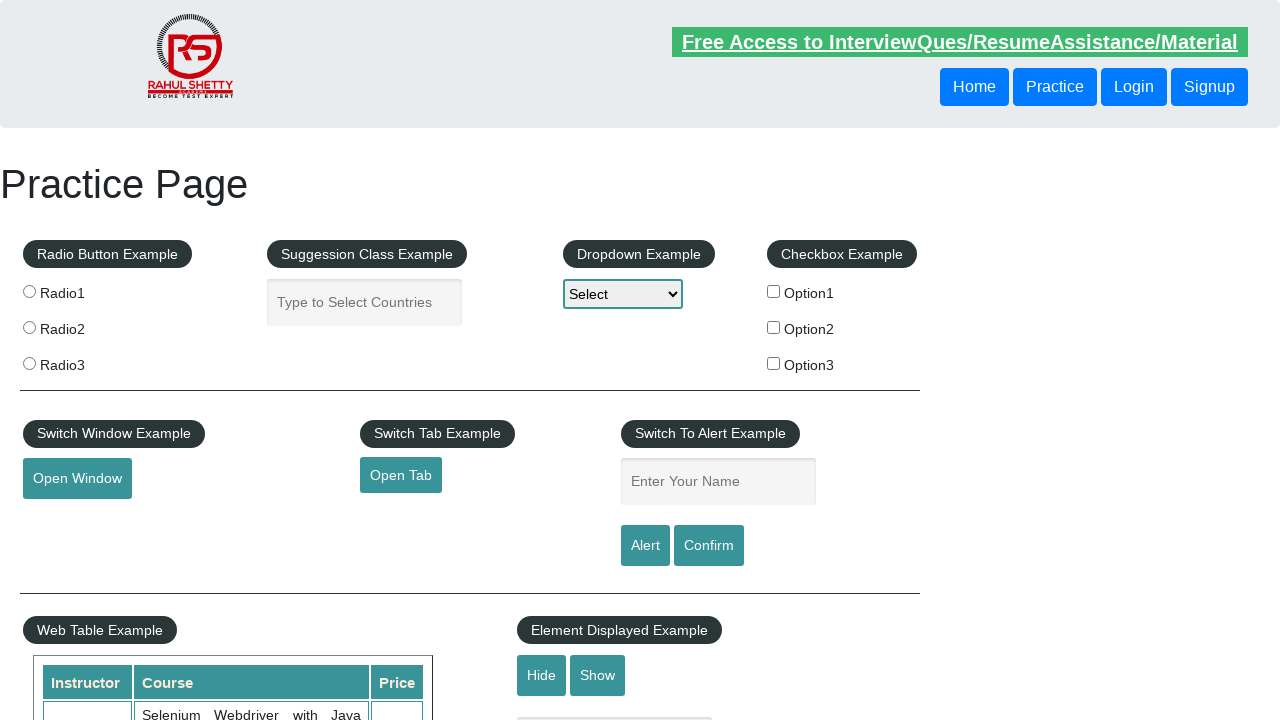

Filled name field with 'Rahul' on #name
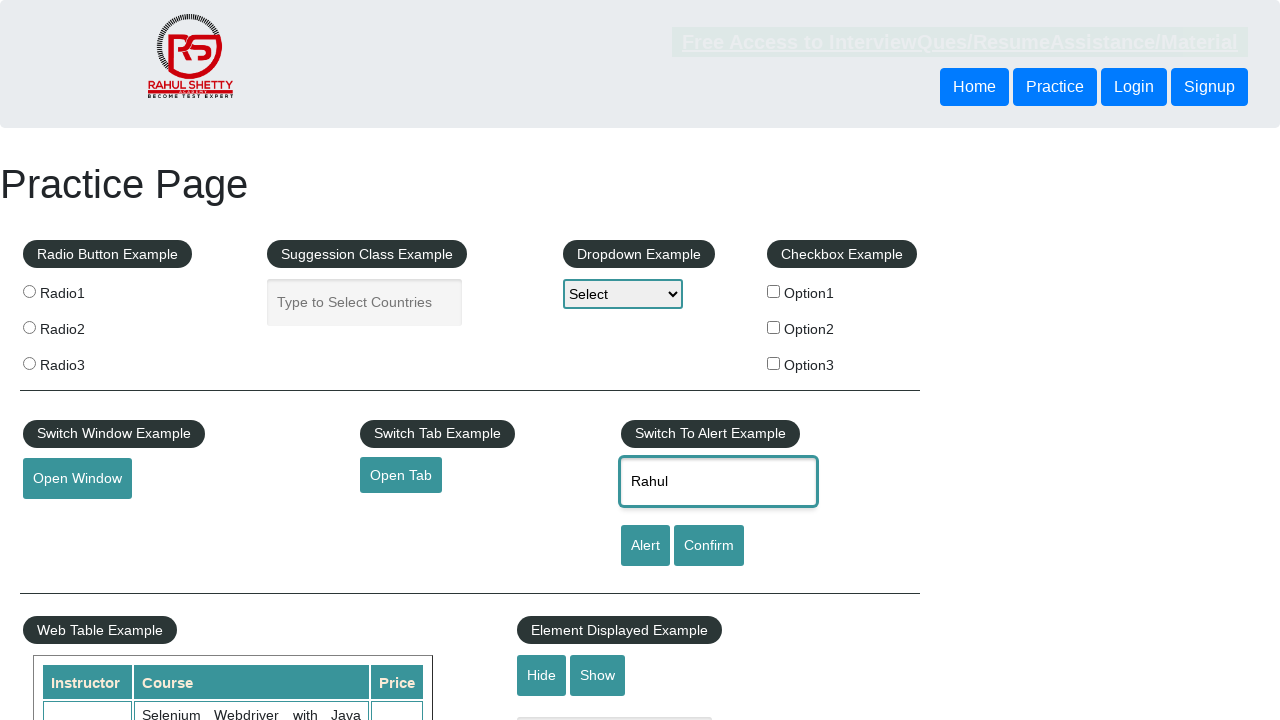

Set up dialog handler to accept alerts
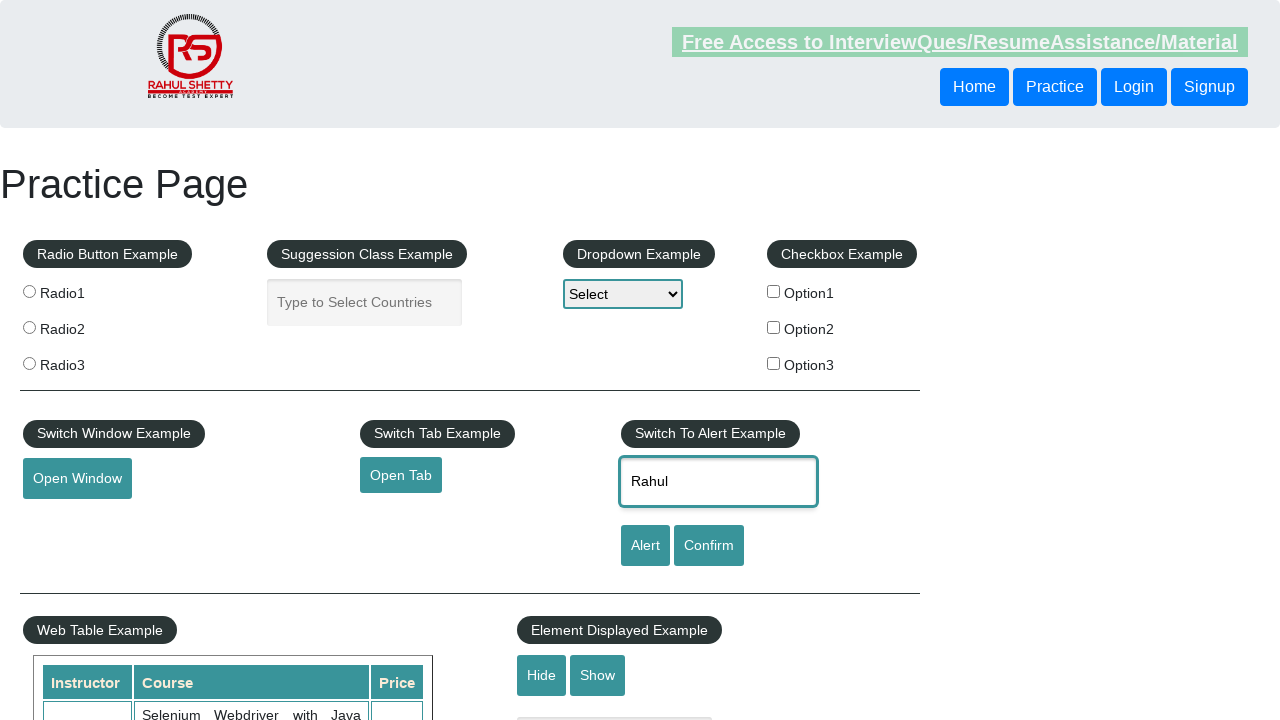

Clicked alert button to trigger alert at (645, 546) on [id='alertbtn']
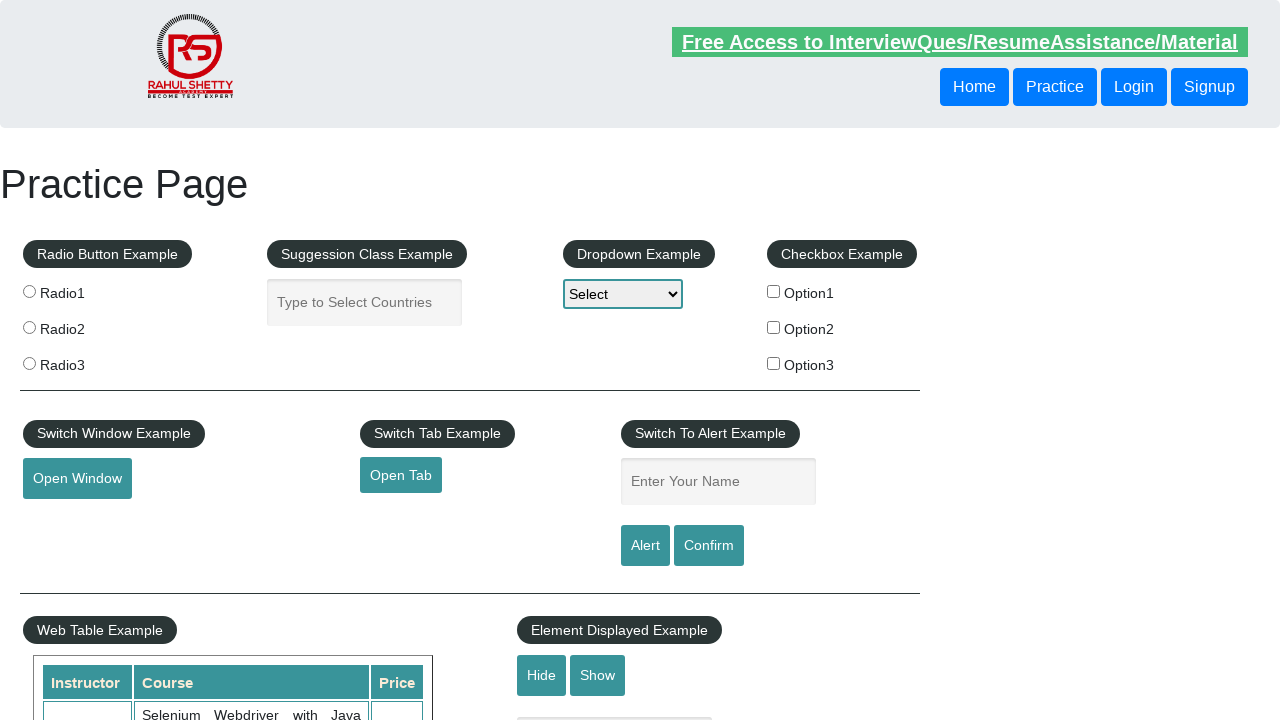

Set up dialog handler to dismiss alerts
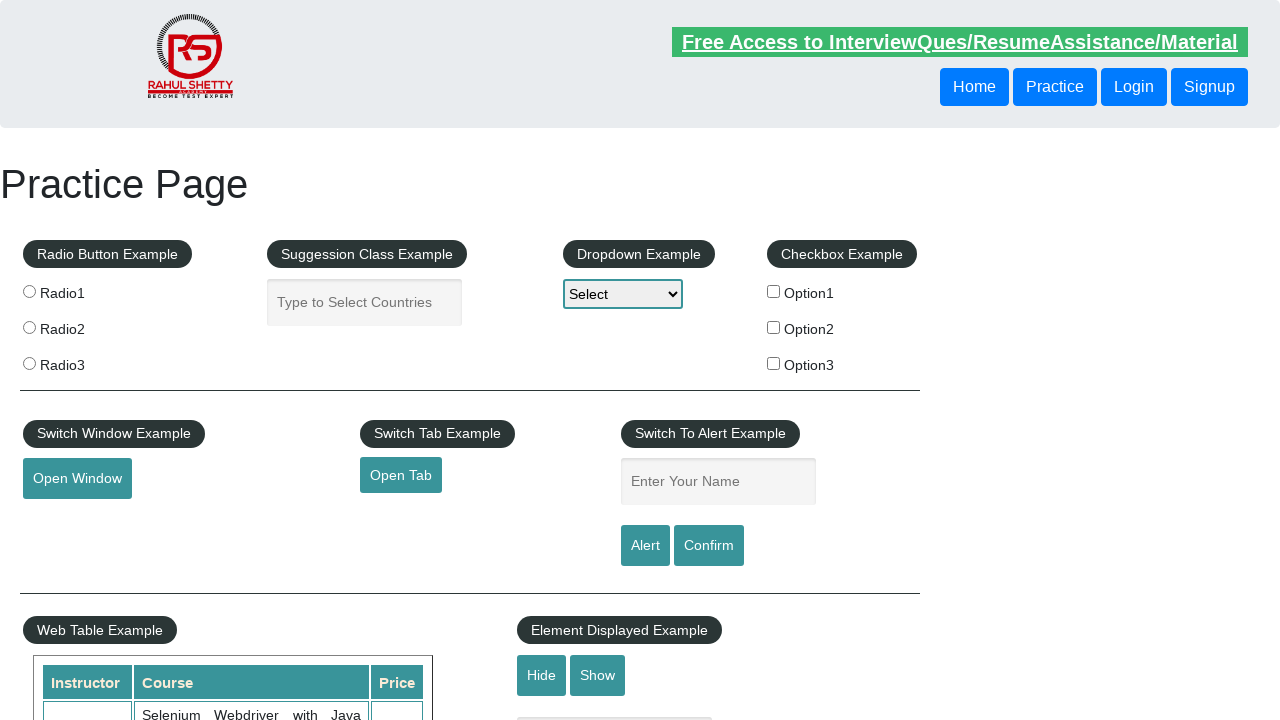

Clicked confirm button to trigger confirmation dialog at (709, 546) on input[value='Confirm']
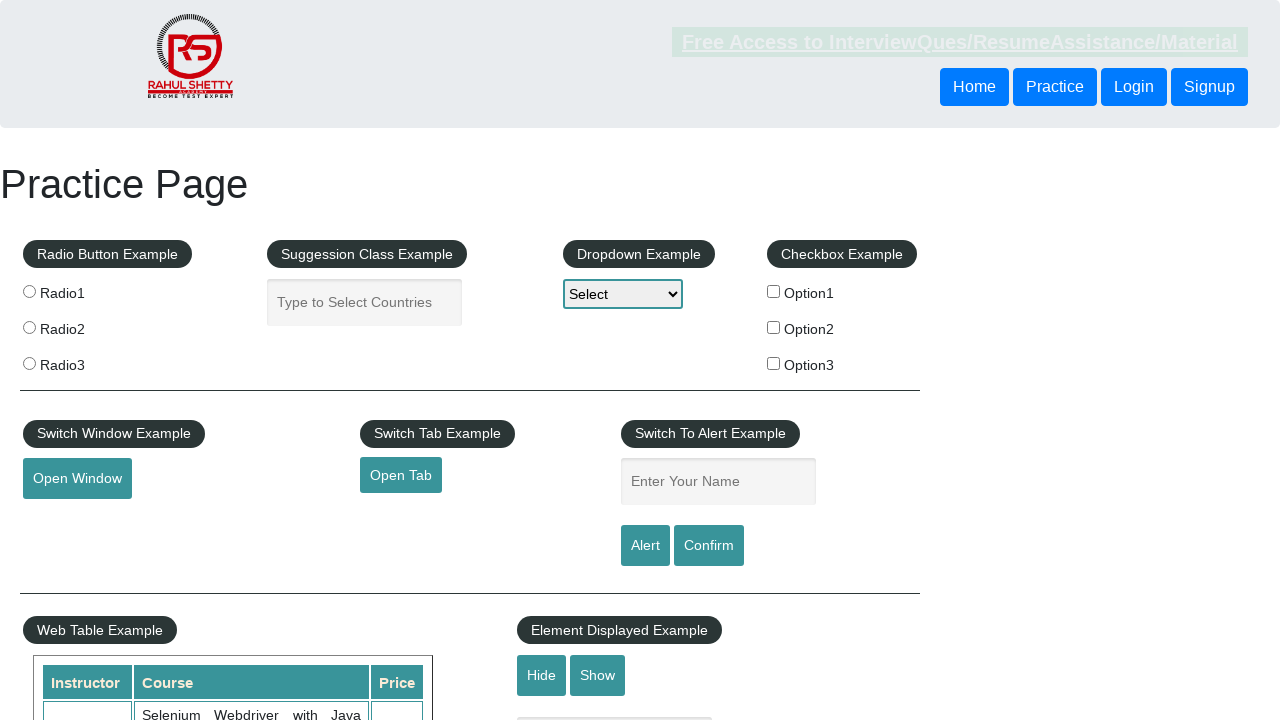

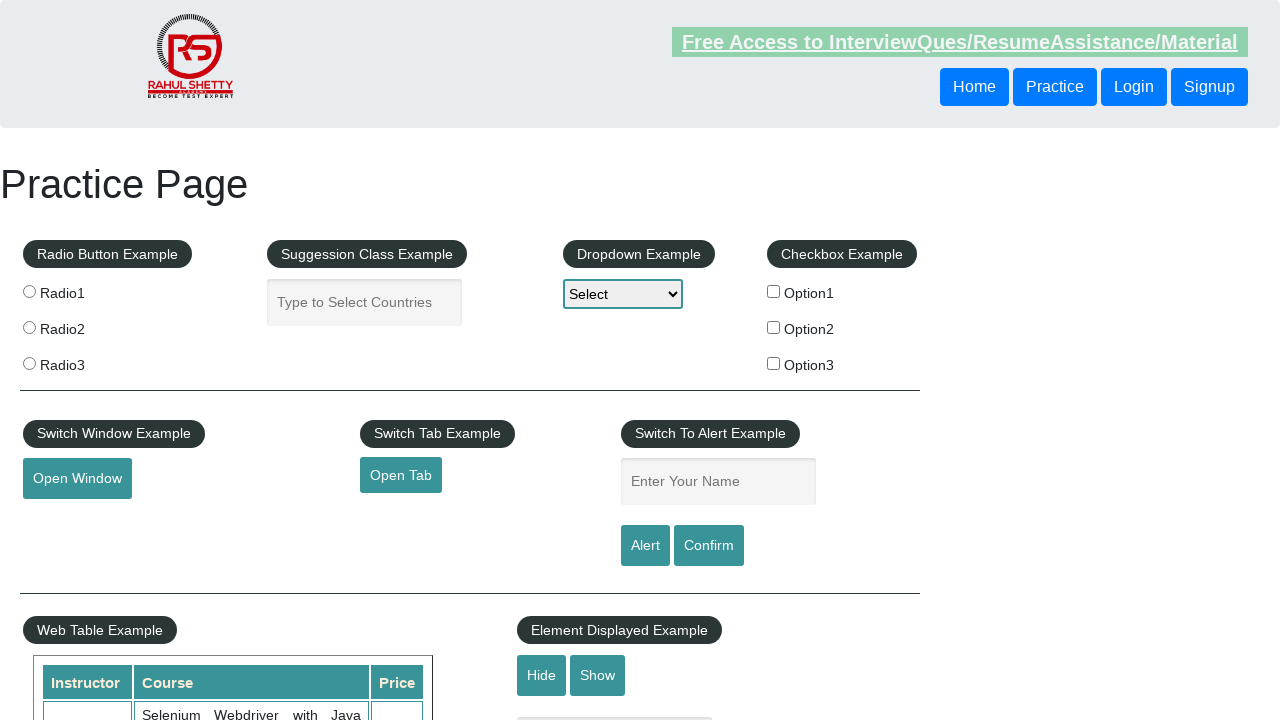